Tests different types of JavaScript alerts (simple, confirm, and prompt) by triggering and handling each alert type on a demo page

Starting URL: http://demo.automationtesting.in/Alerts.html

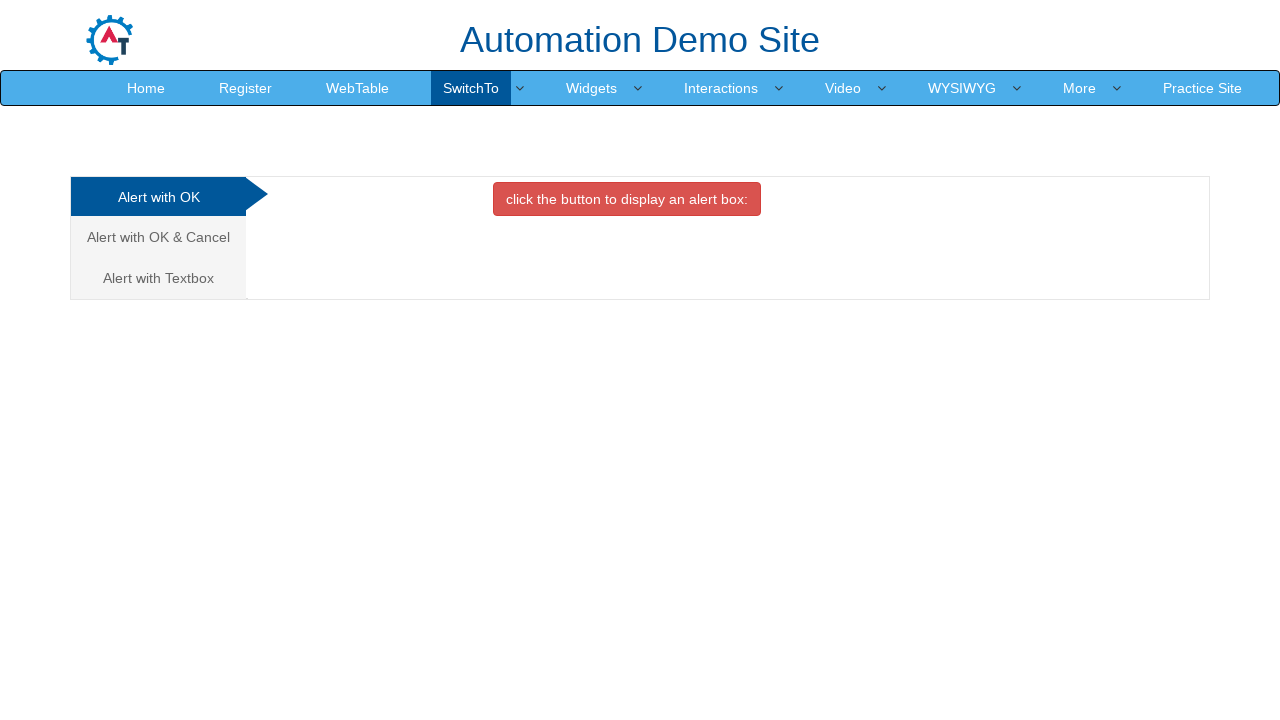

Clicked button to trigger simple alert at (627, 199) on xpath=//button[@onclick='alertbox()']
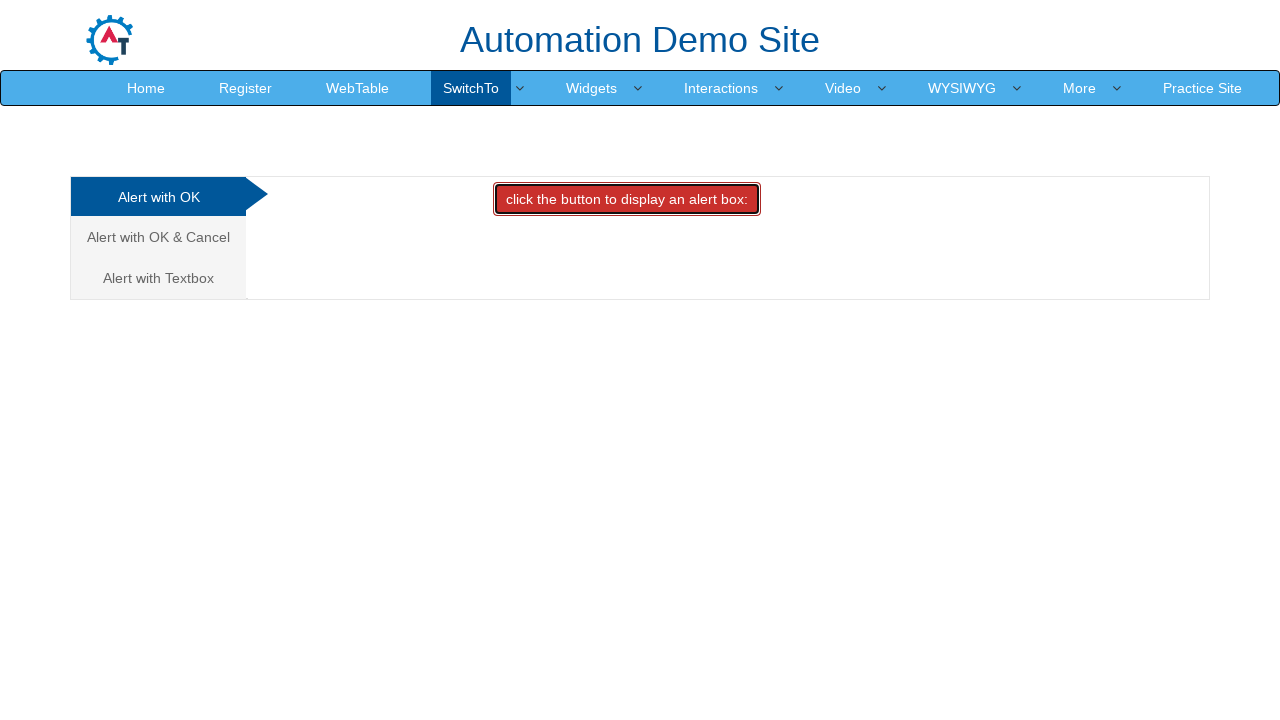

Set up dialog handler to accept simple alert
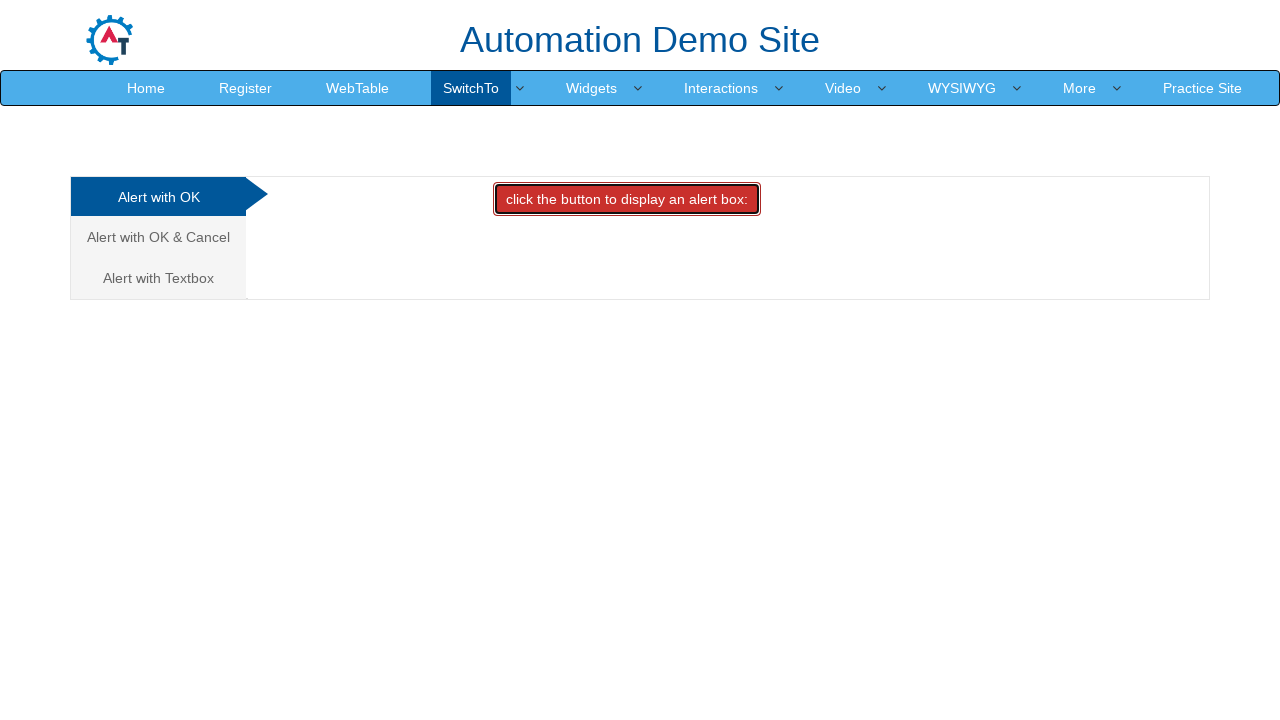

Navigated to confirm alert section at (158, 237) on xpath=//a[text()='Alert with OK & Cancel ']
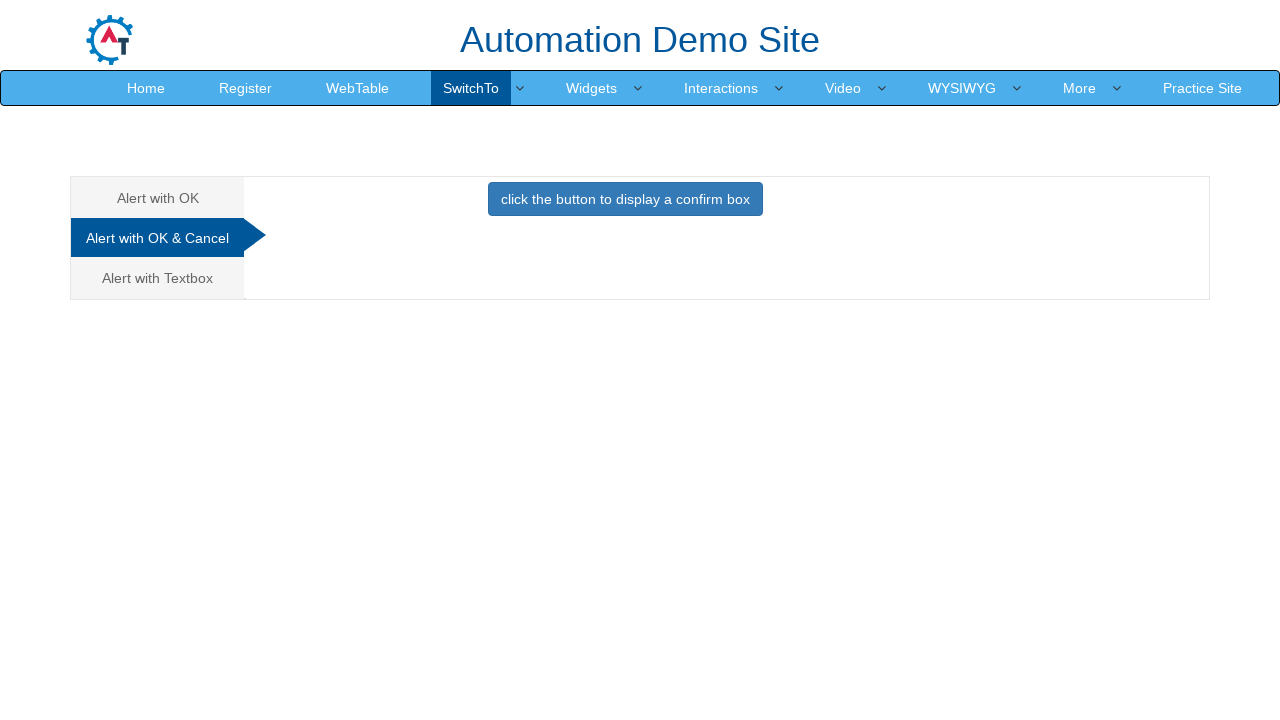

Clicked button to trigger confirm alert at (625, 199) on xpath=//button[@onclick='confirmbox()']
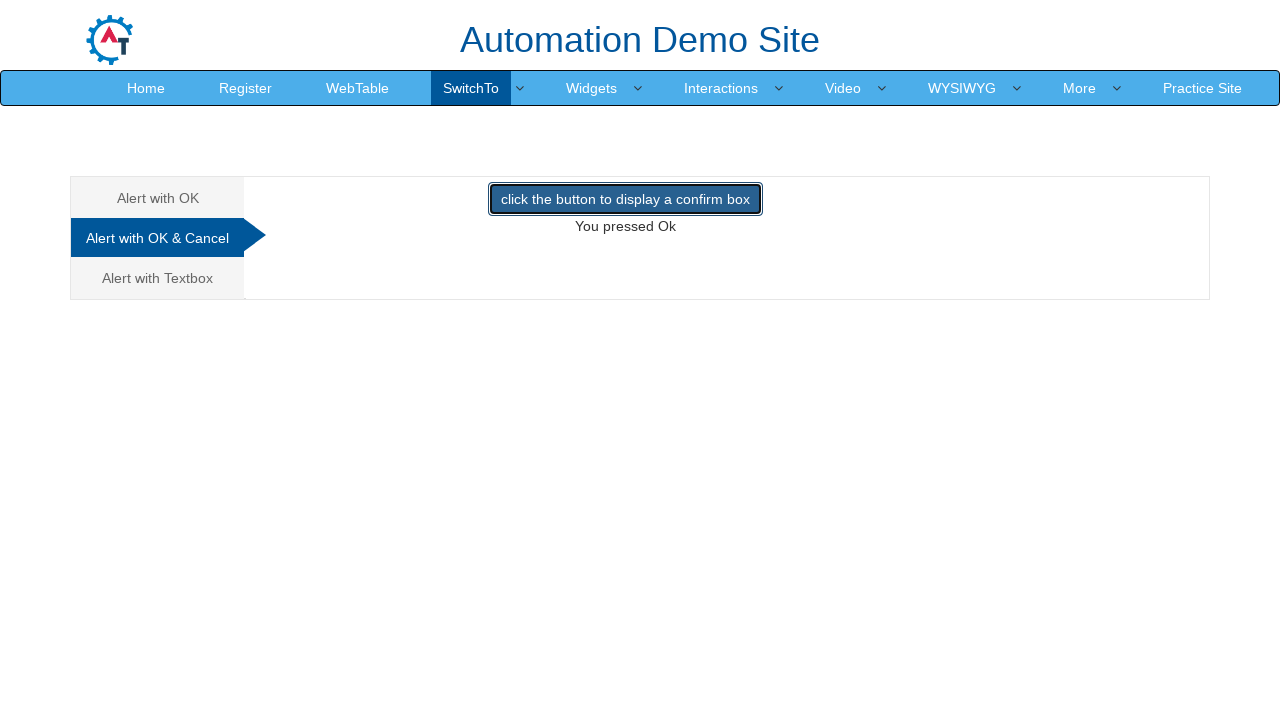

Set up dialog handler to dismiss confirm alert
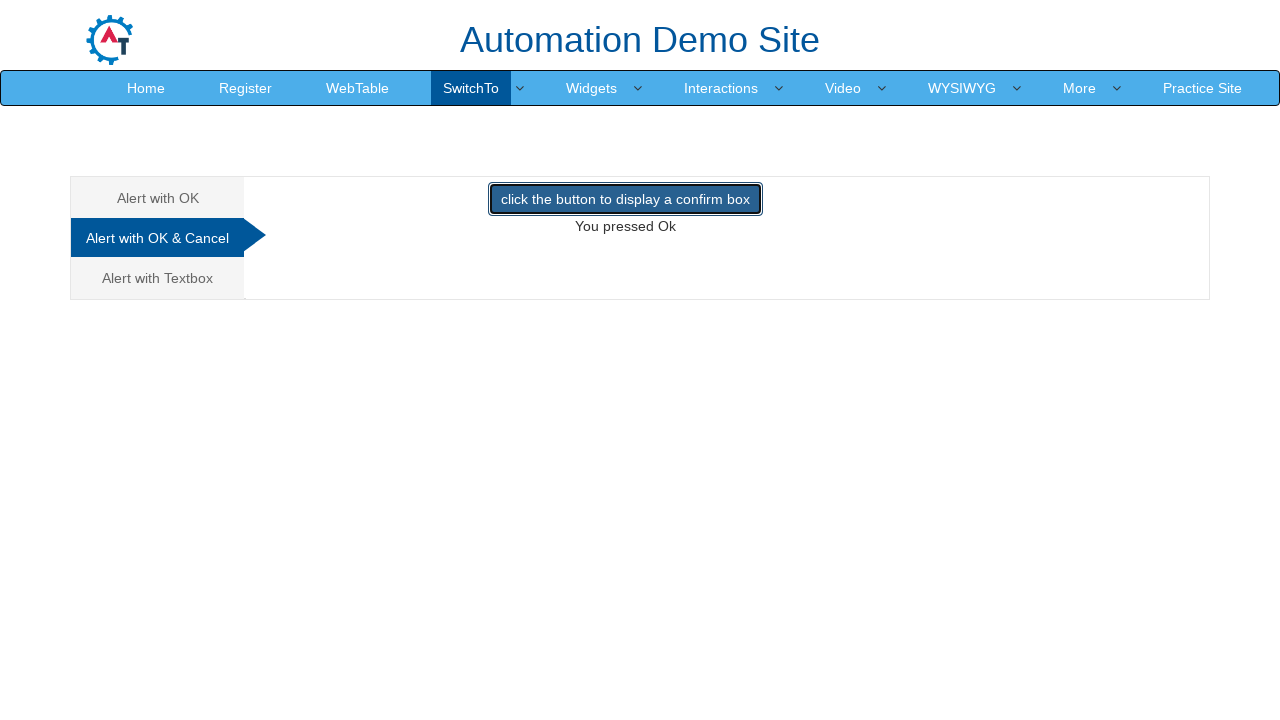

Navigated to prompt alert section at (158, 278) on xpath=//a[text()='Alert with Textbox ']
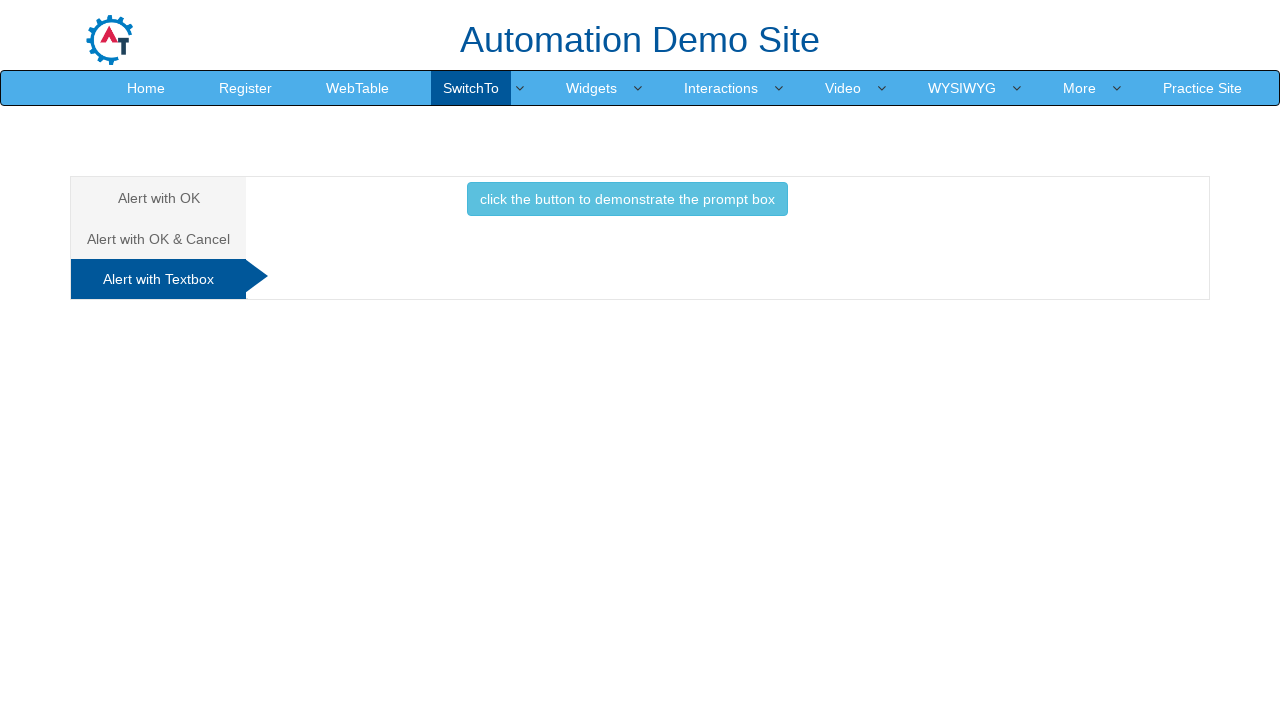

Clicked button to trigger prompt alert at (627, 199) on xpath=//button[@onclick='promptbox()']
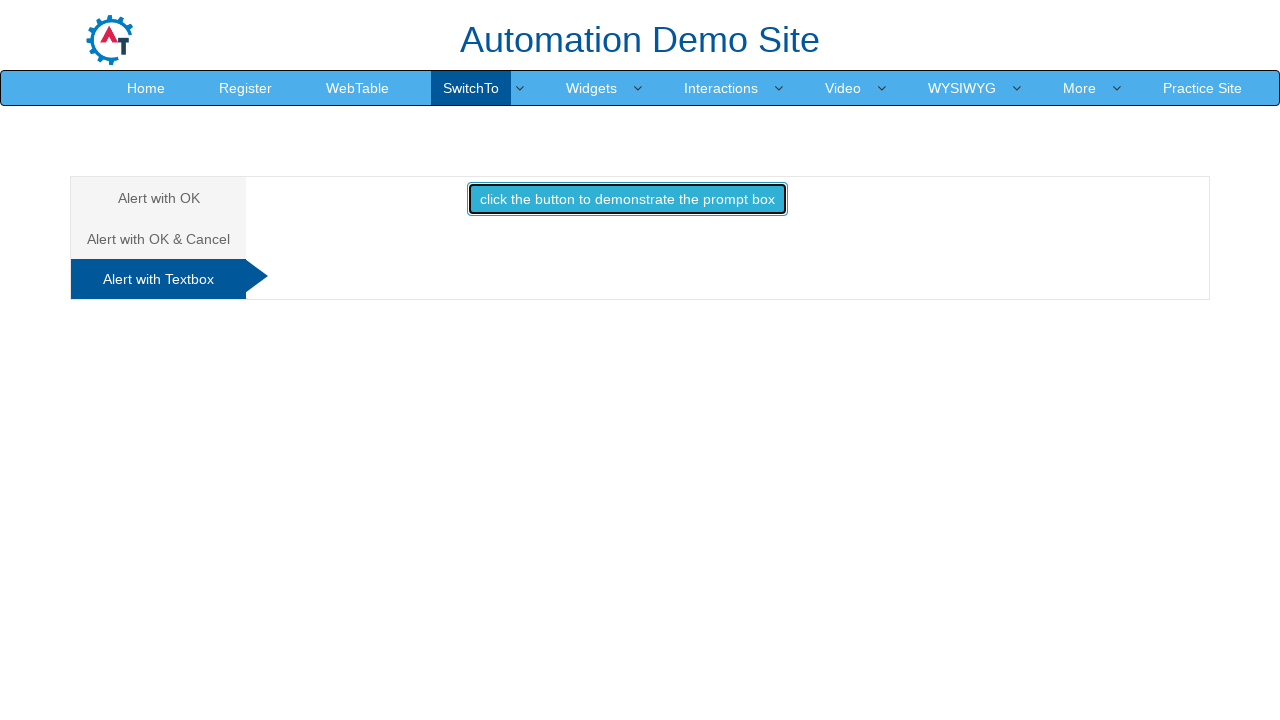

Set up dialog handler to accept prompt alert with text input 'prici'
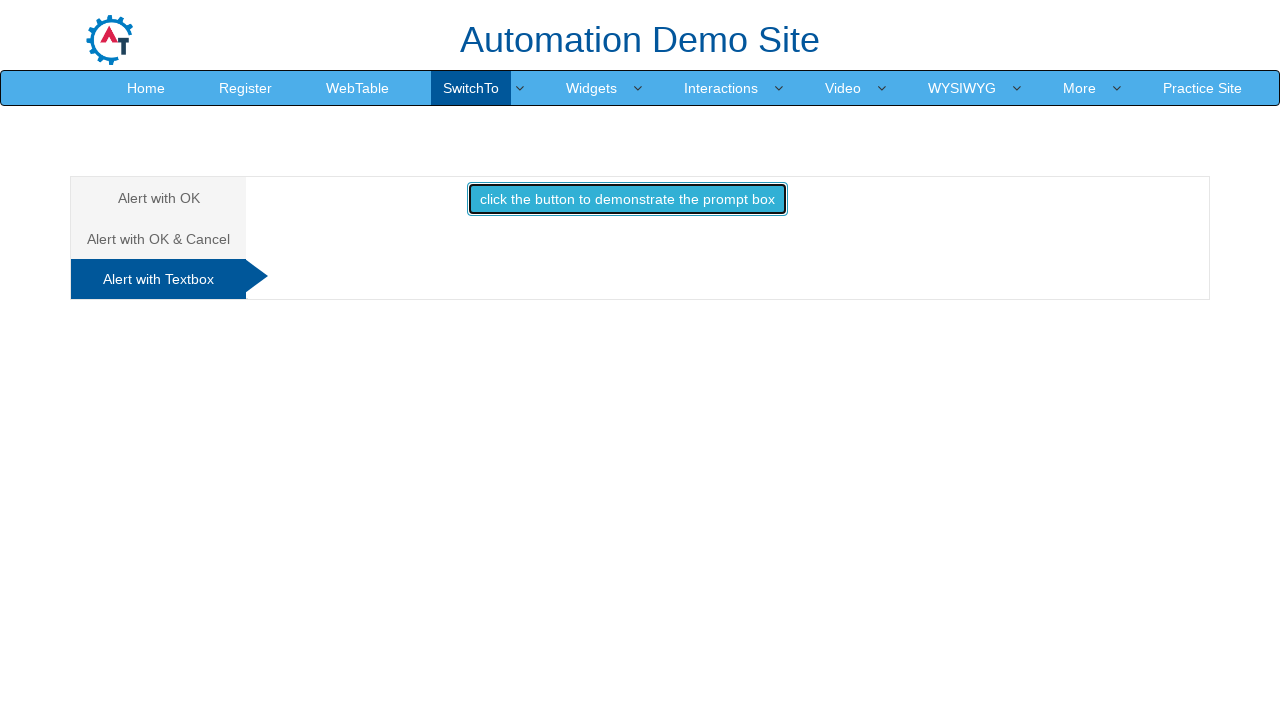

Final screenshot after handling all alert types
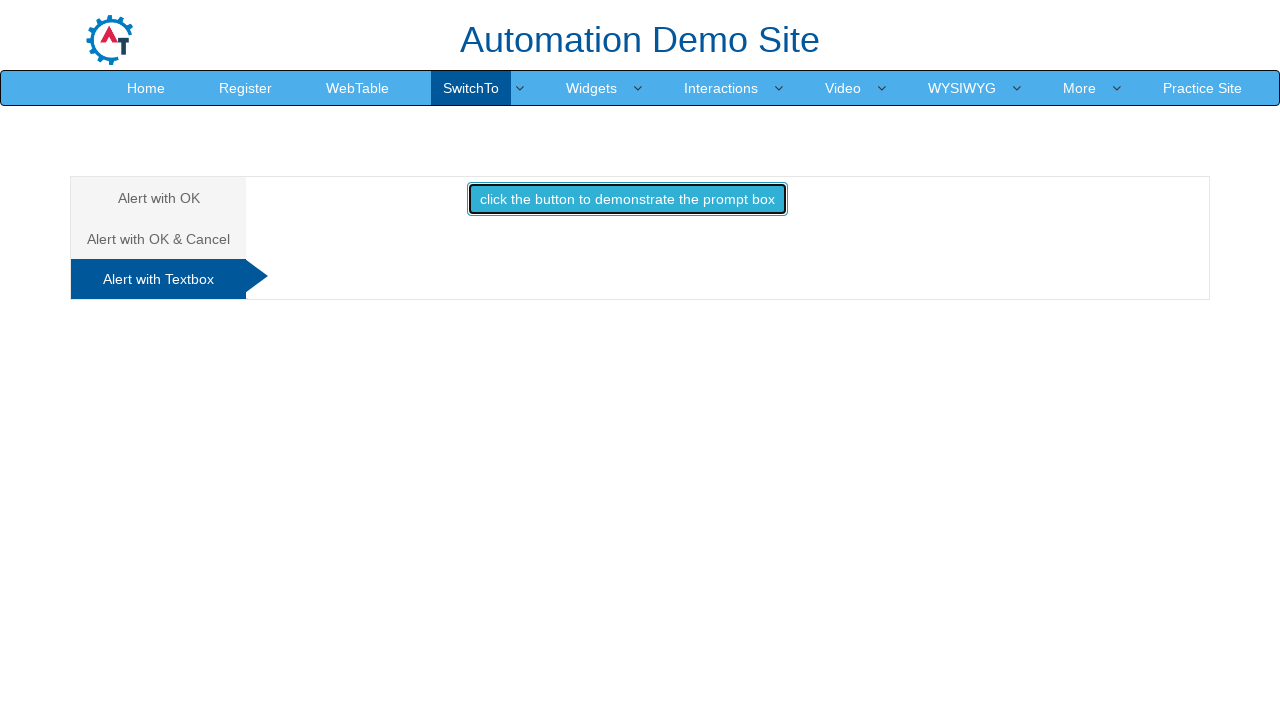

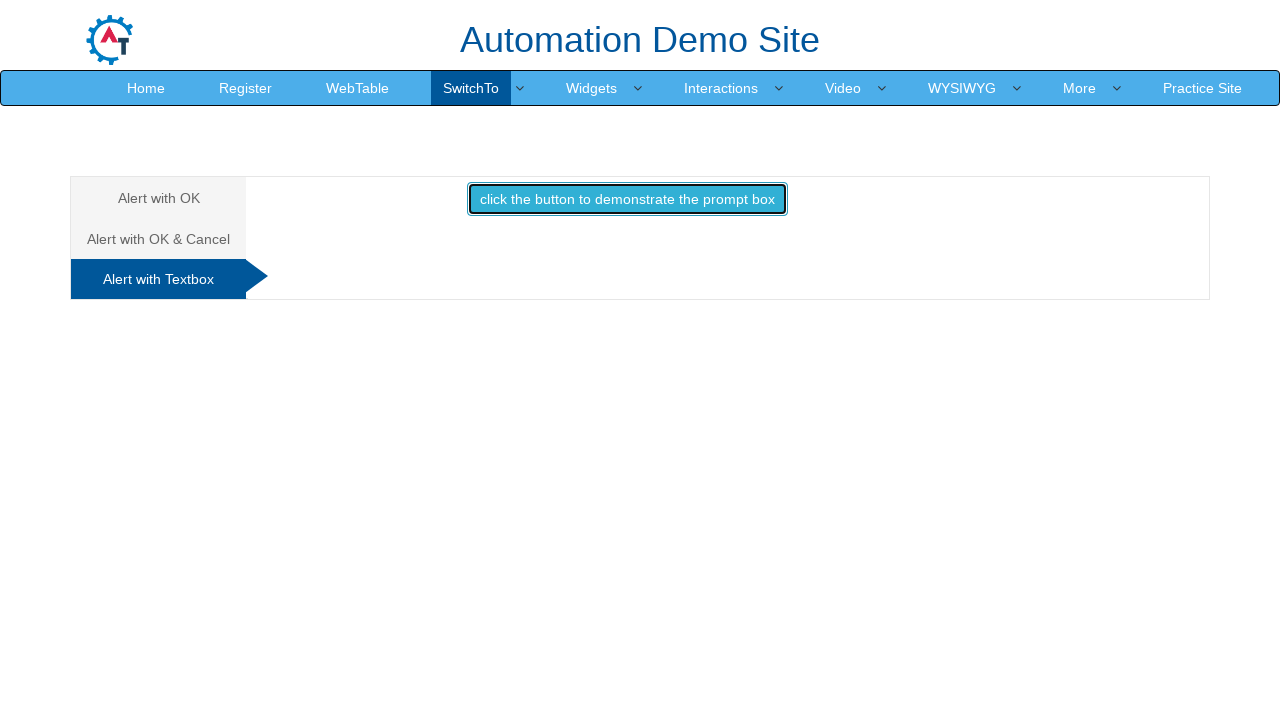